Tests that new todo items are appended to the bottom of the list in order

Starting URL: https://todomvc.com/examples/react/dist/

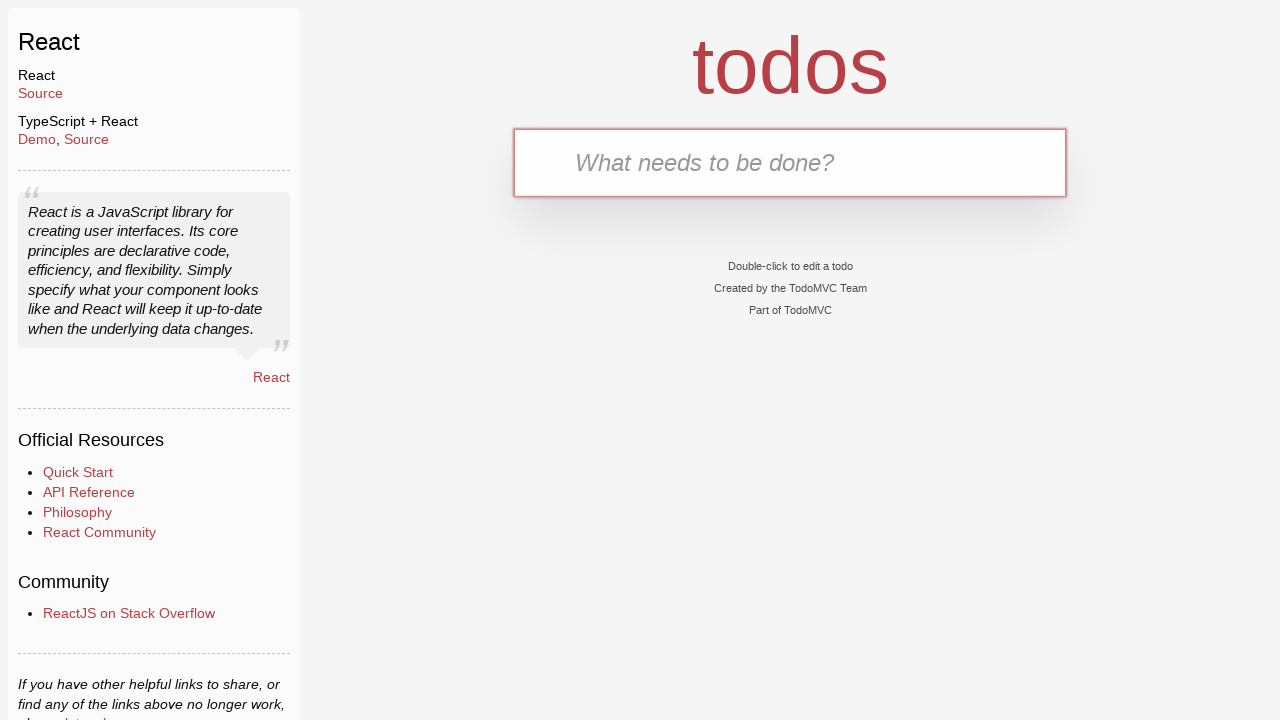

Todo input field loaded
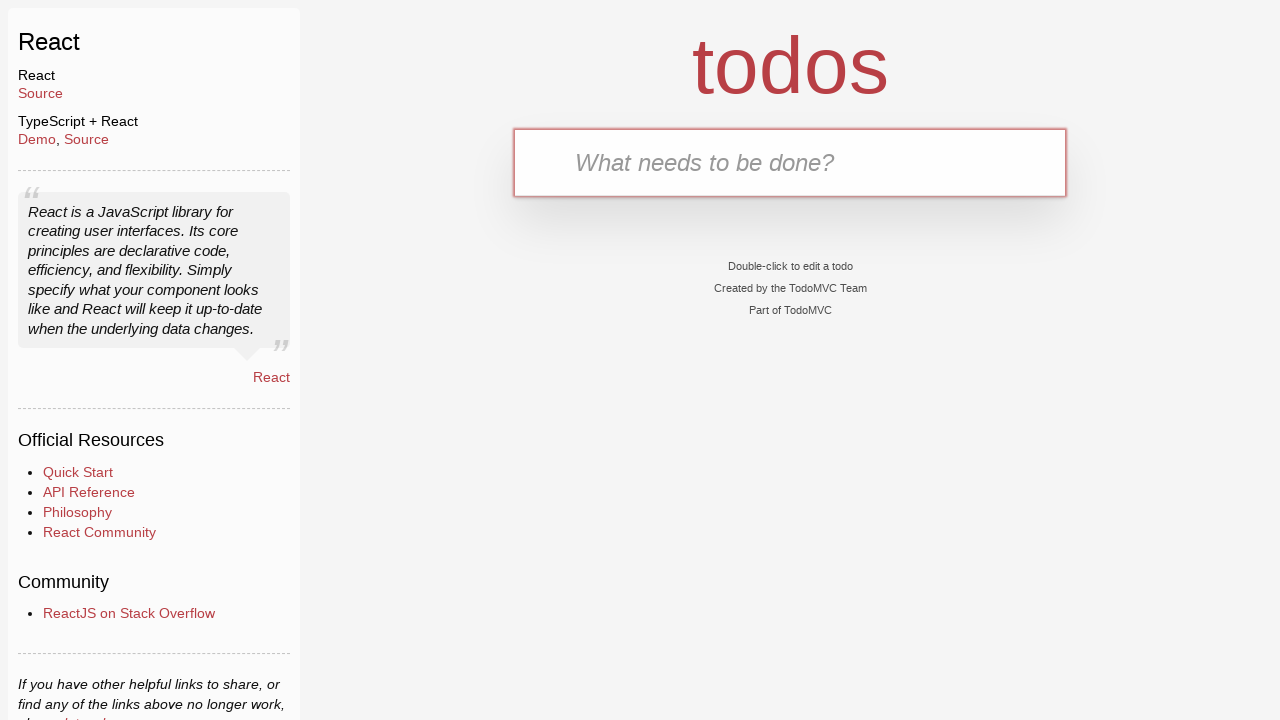

Filled first todo input with 'buy some cheese' on .new-todo
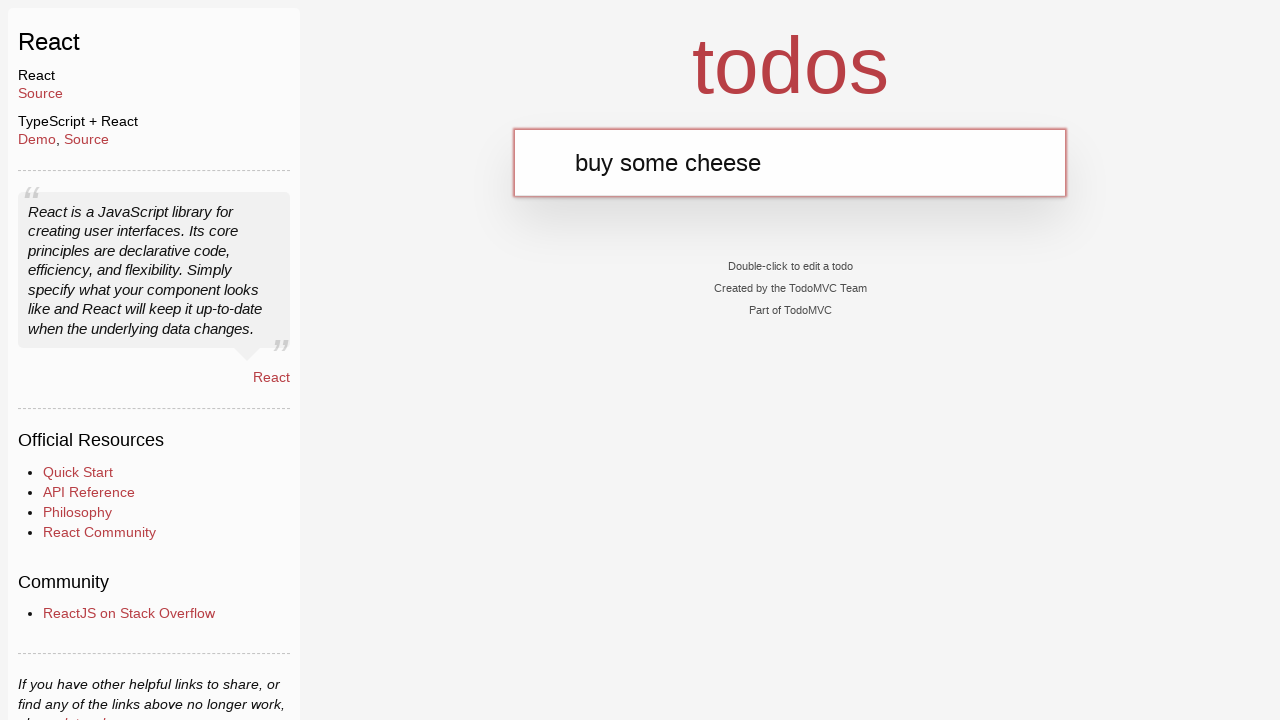

Pressed Enter to add first todo item on .new-todo
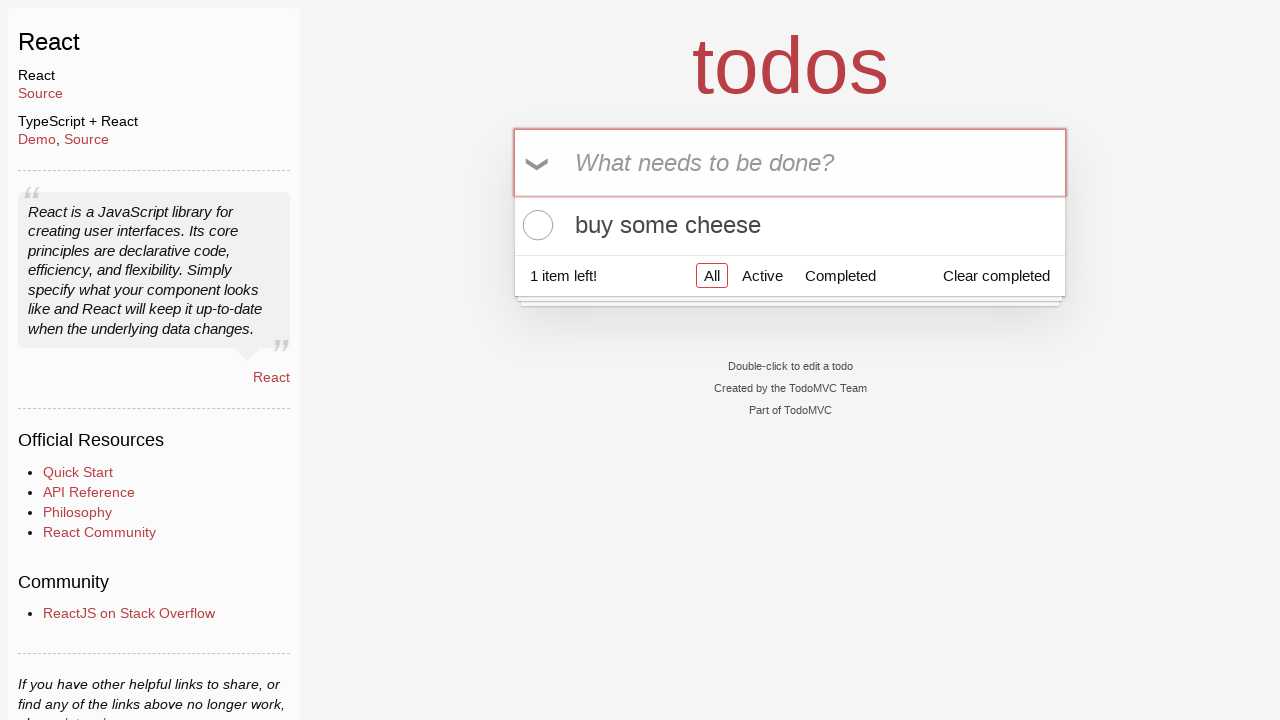

Filled second todo input with 'feed the cat' on .new-todo
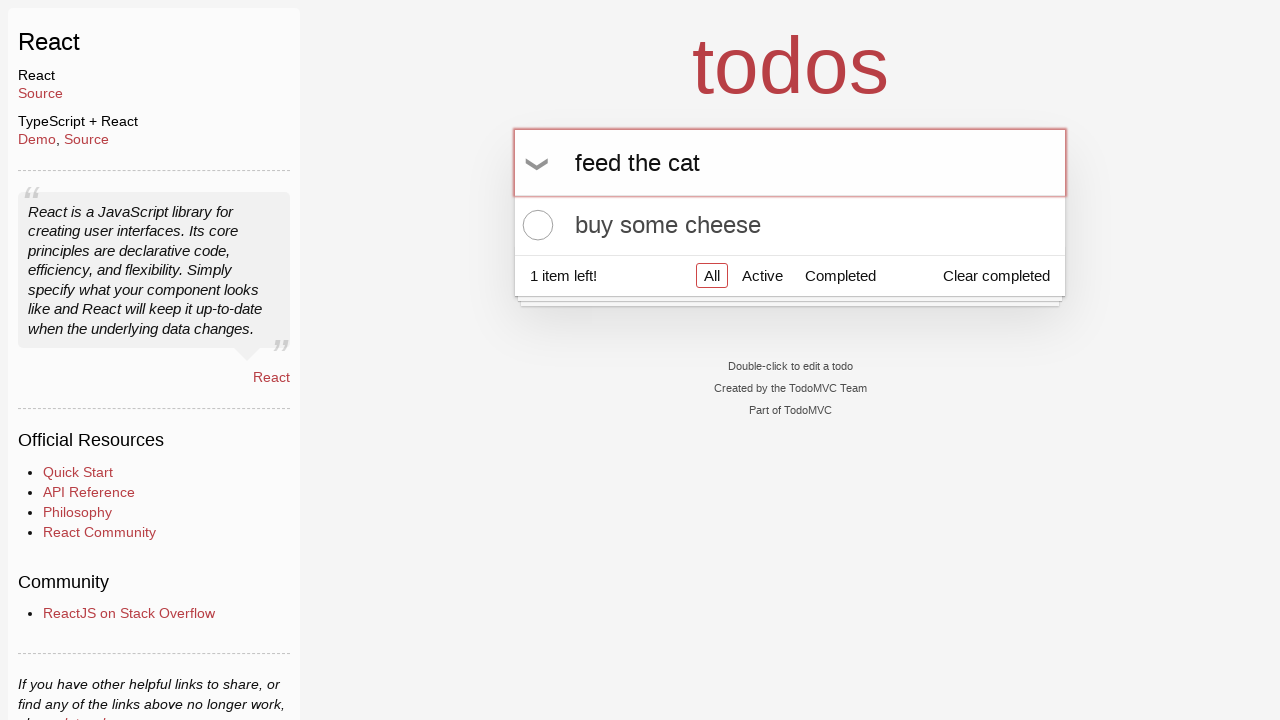

Pressed Enter to add second todo item on .new-todo
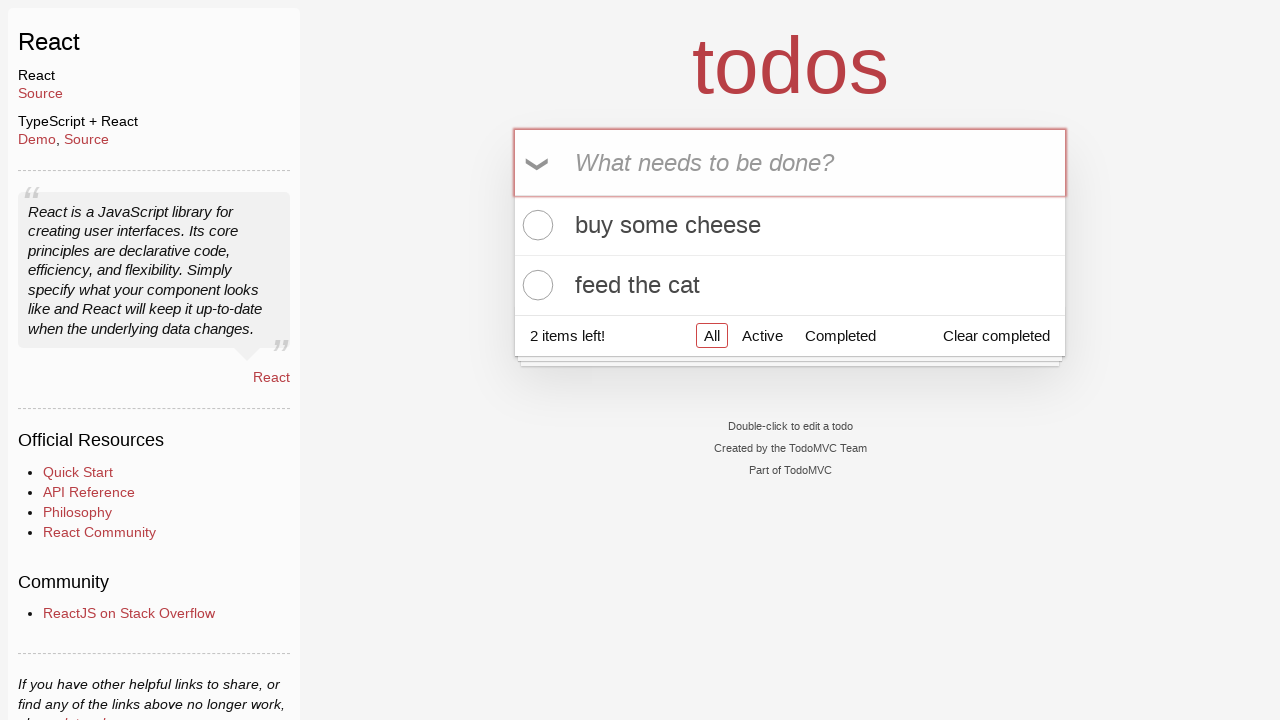

Filled third todo input with 'book a doctors appointment' on .new-todo
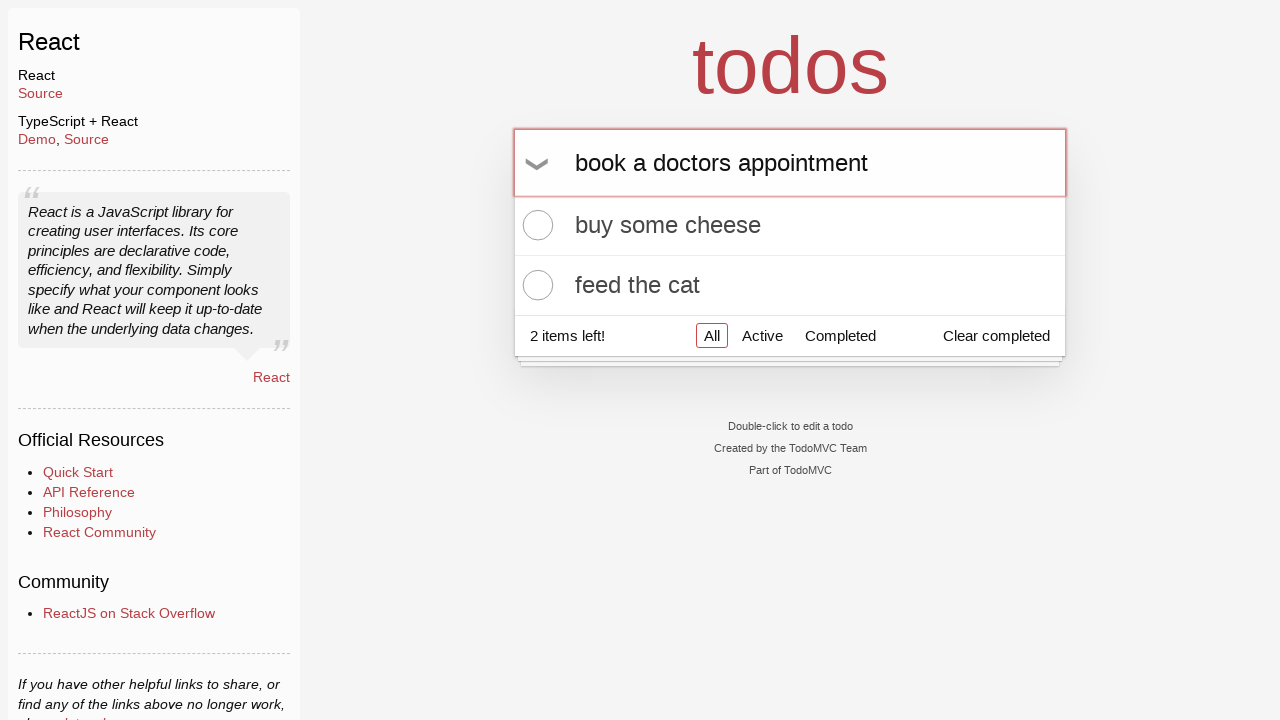

Pressed Enter to add third todo item on .new-todo
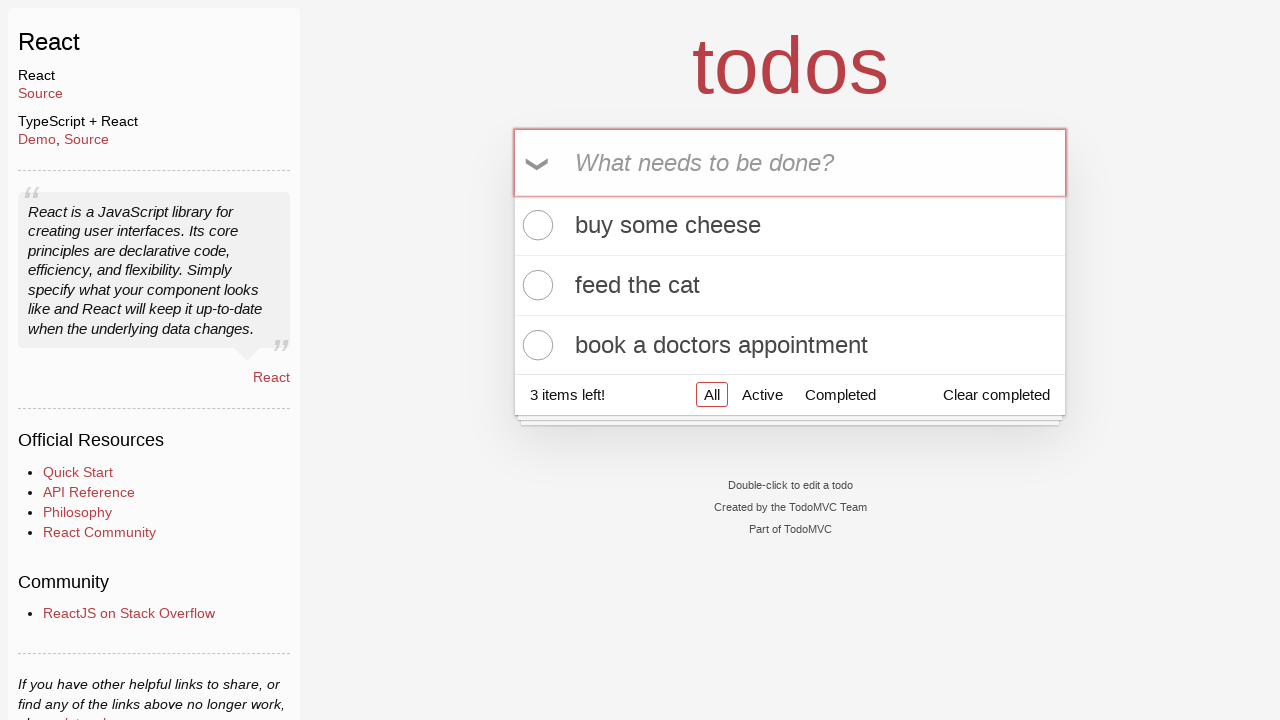

All three todo items have been added to the list
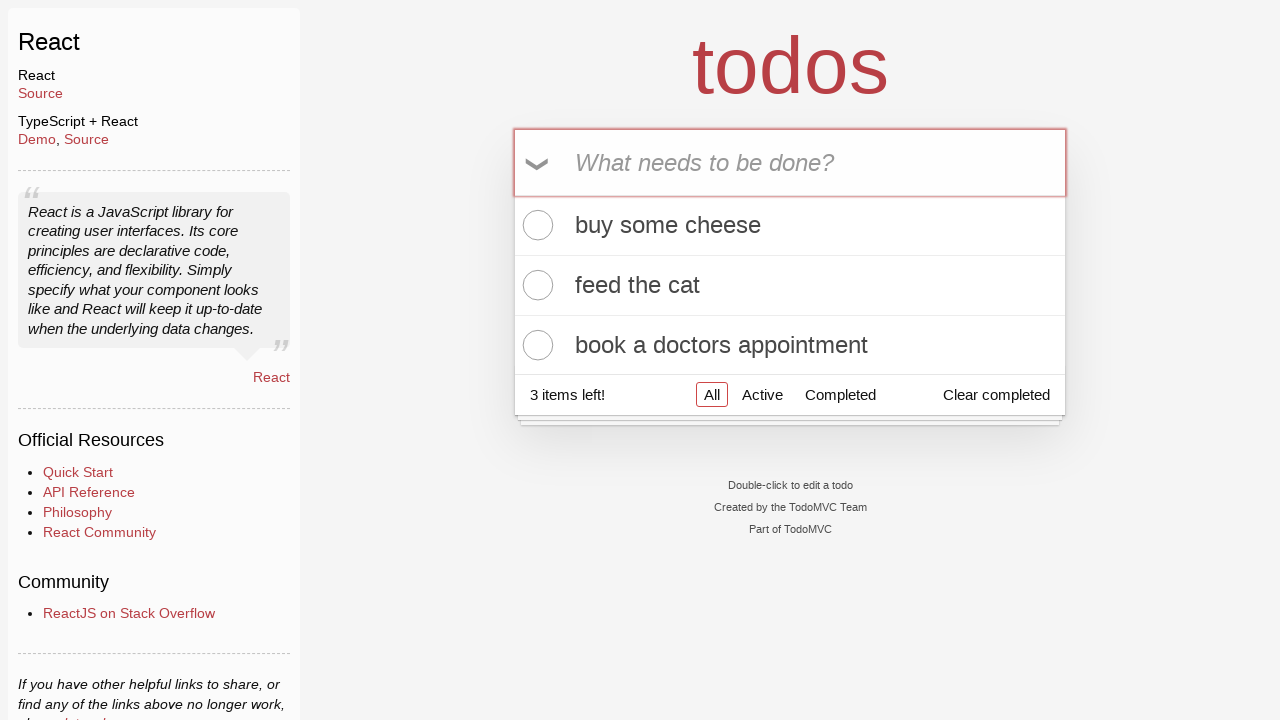

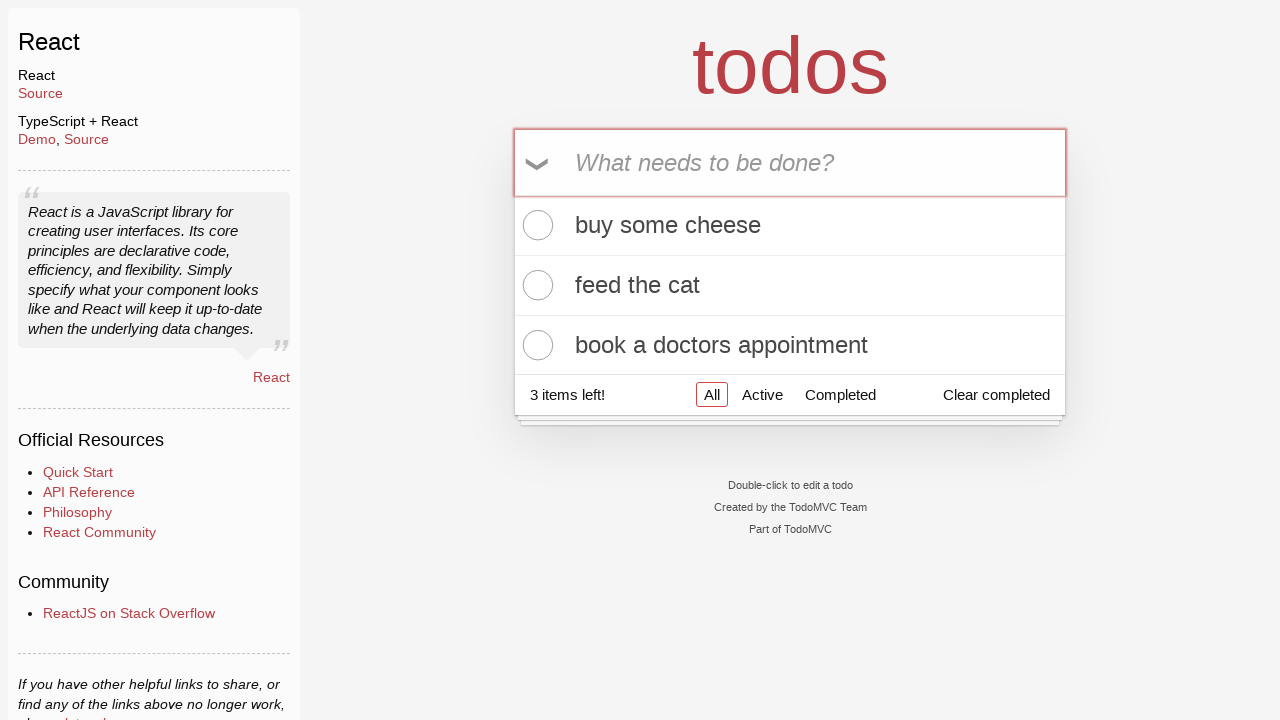